Navigates to the Automation Practice page and verifies that footer links are present and displayed

Starting URL: https://rahulshettyacademy.com/AutomationPractice/

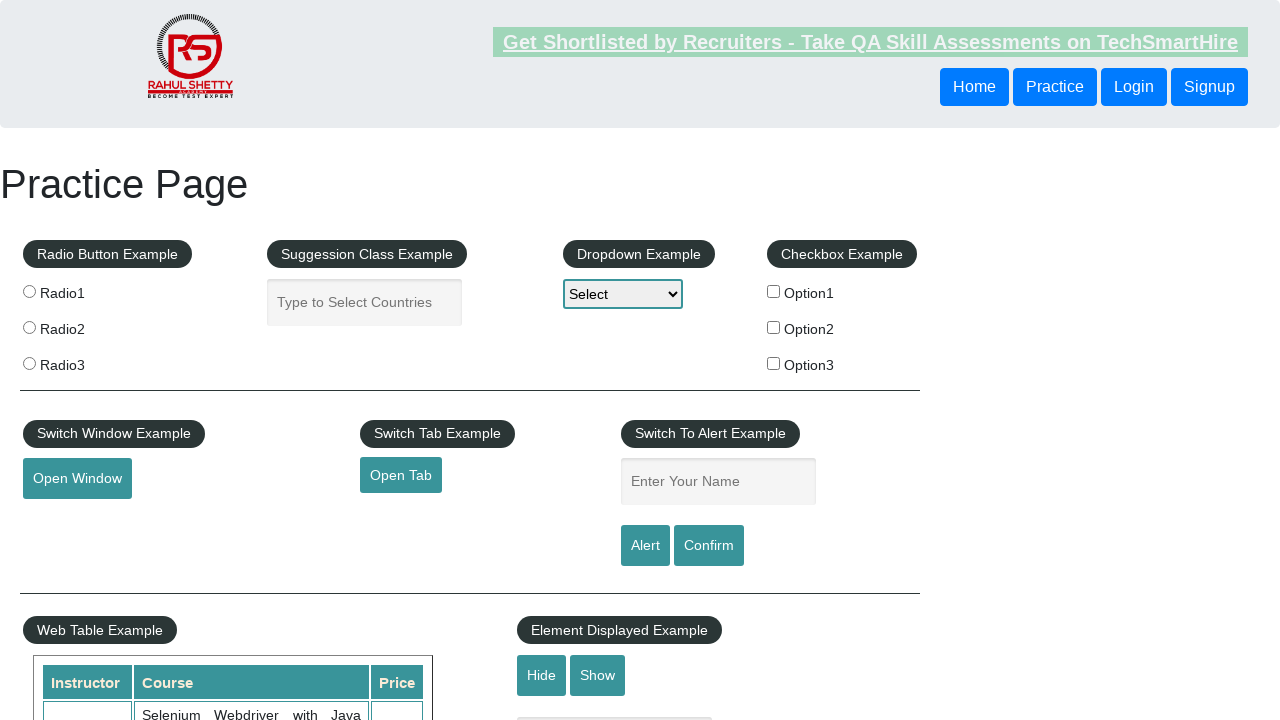

Waited for page to reach domcontentloaded state
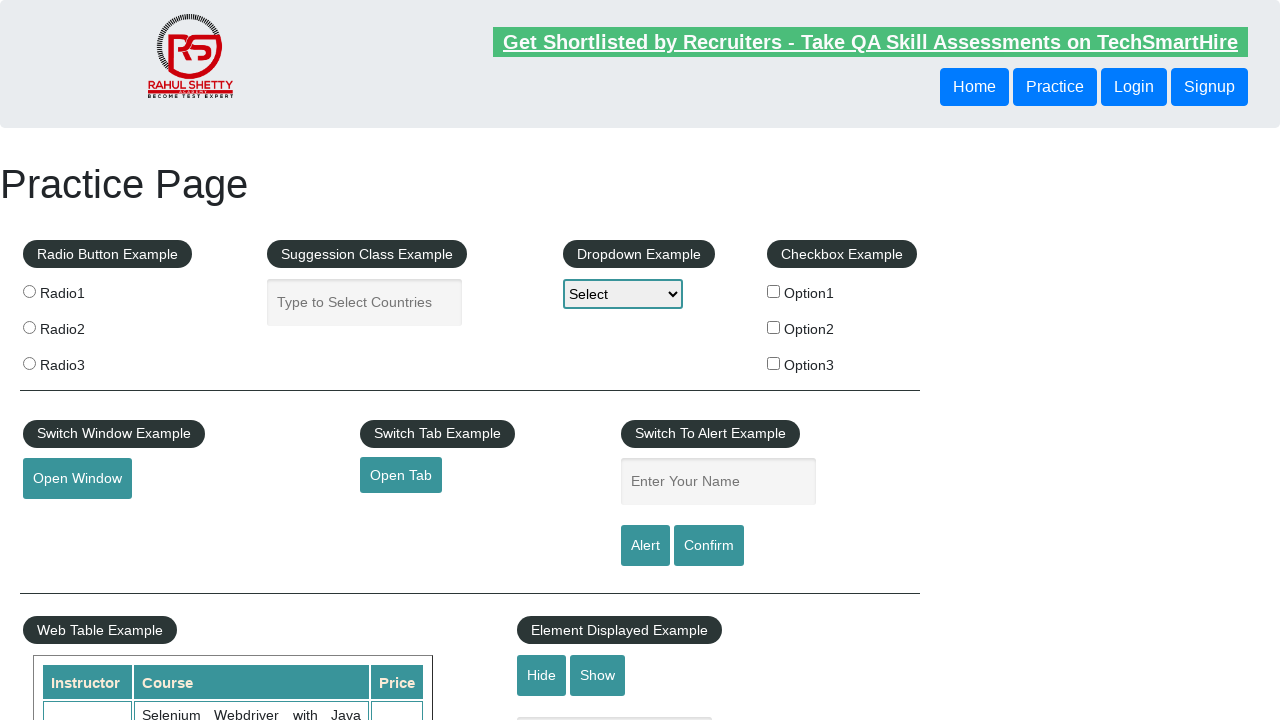

Waited for footer links to be present in DOM
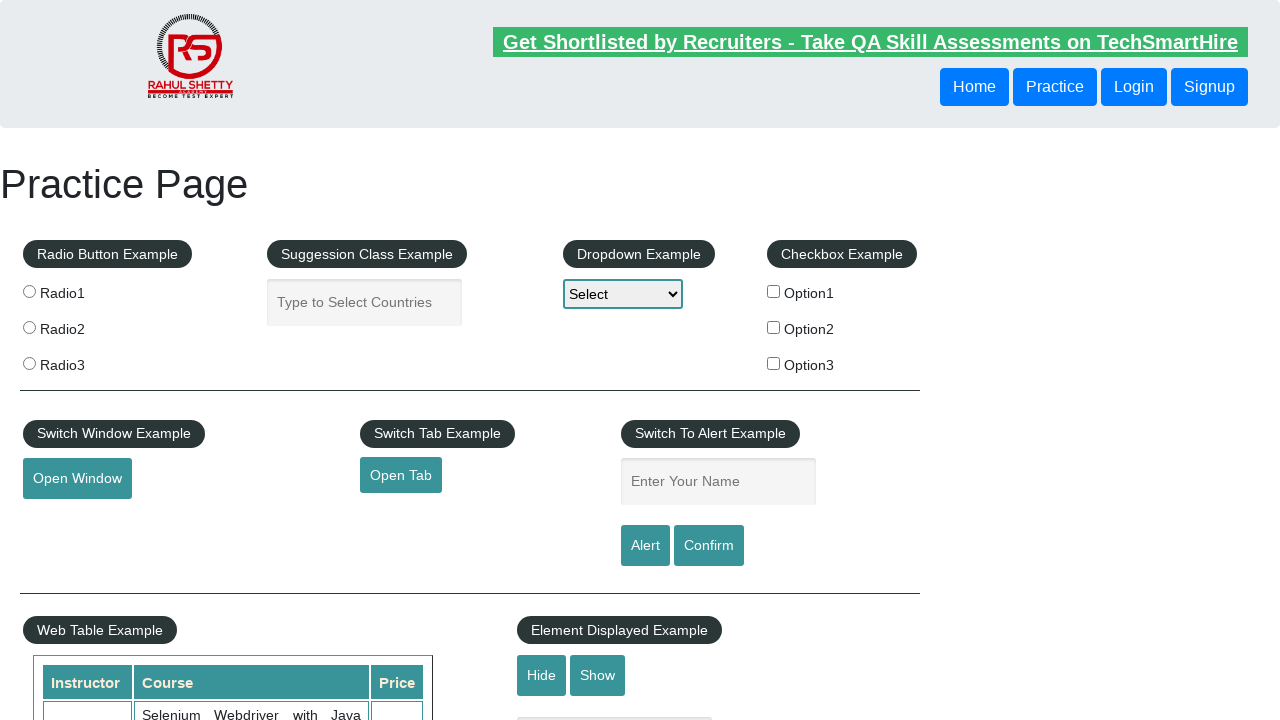

Located all footer links with selector 'li.gf-li a'
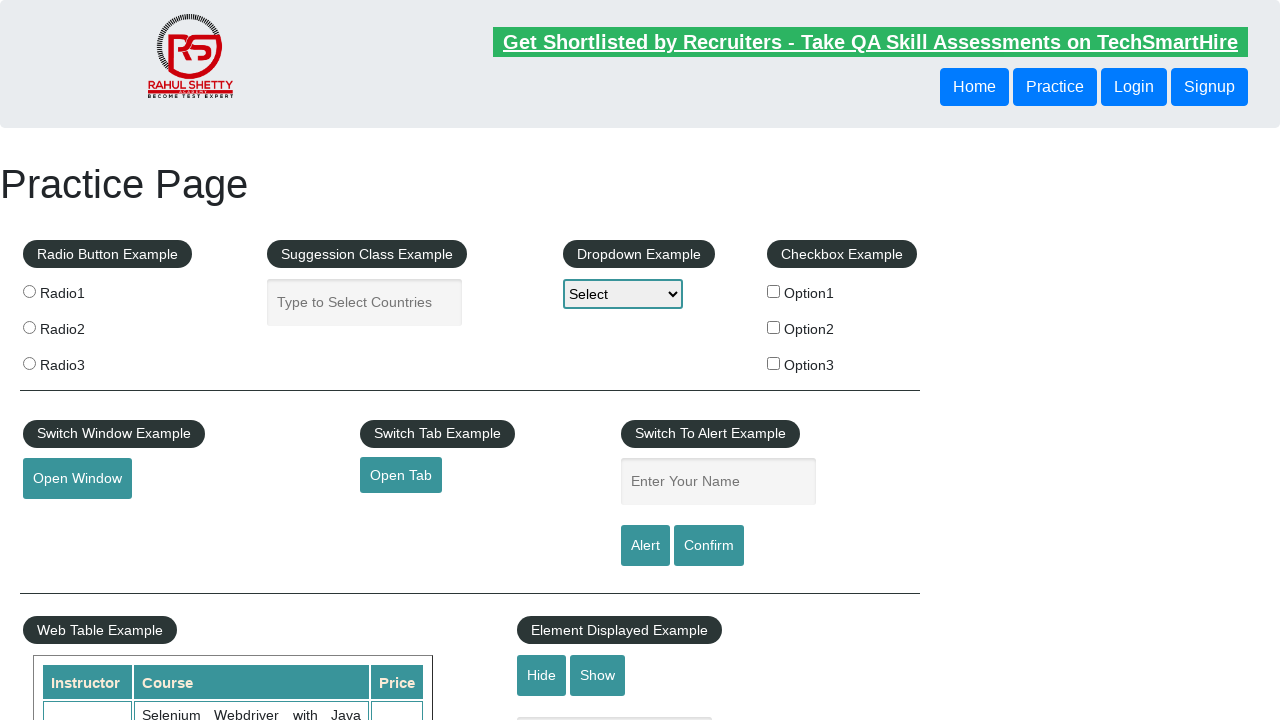

Verified that footer links are present and displayed (count > 0)
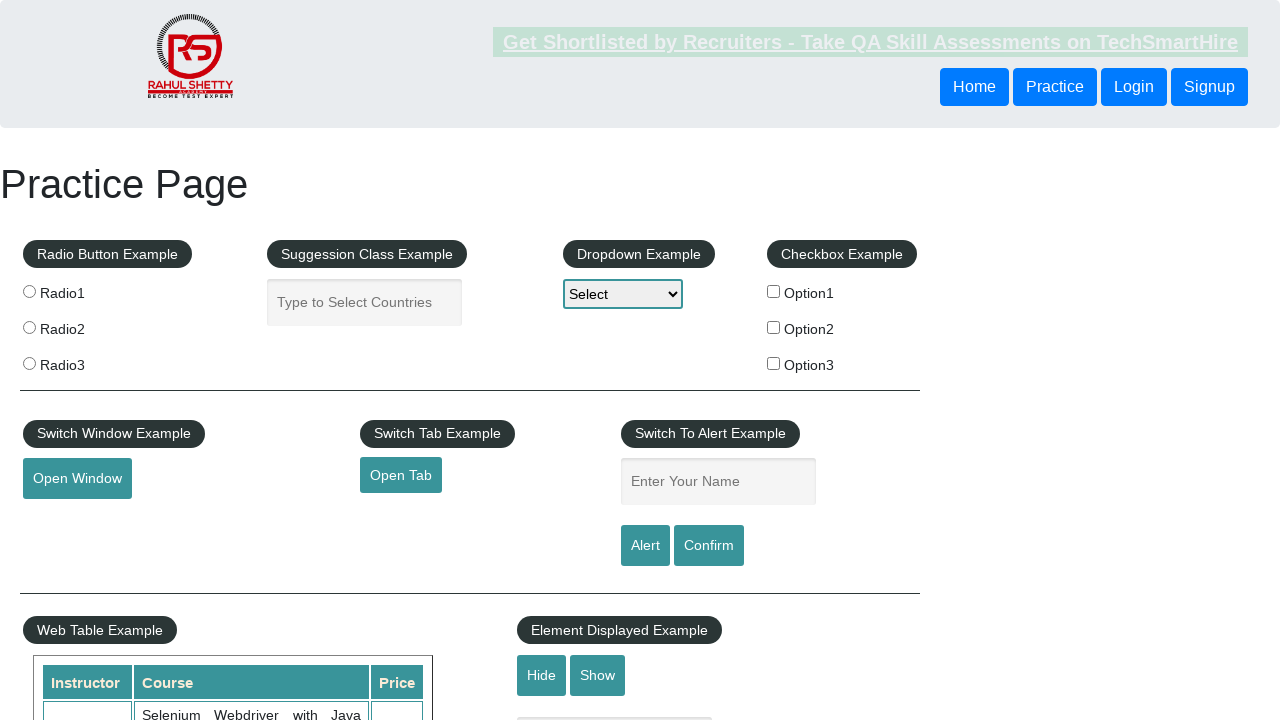

Selected the first footer link
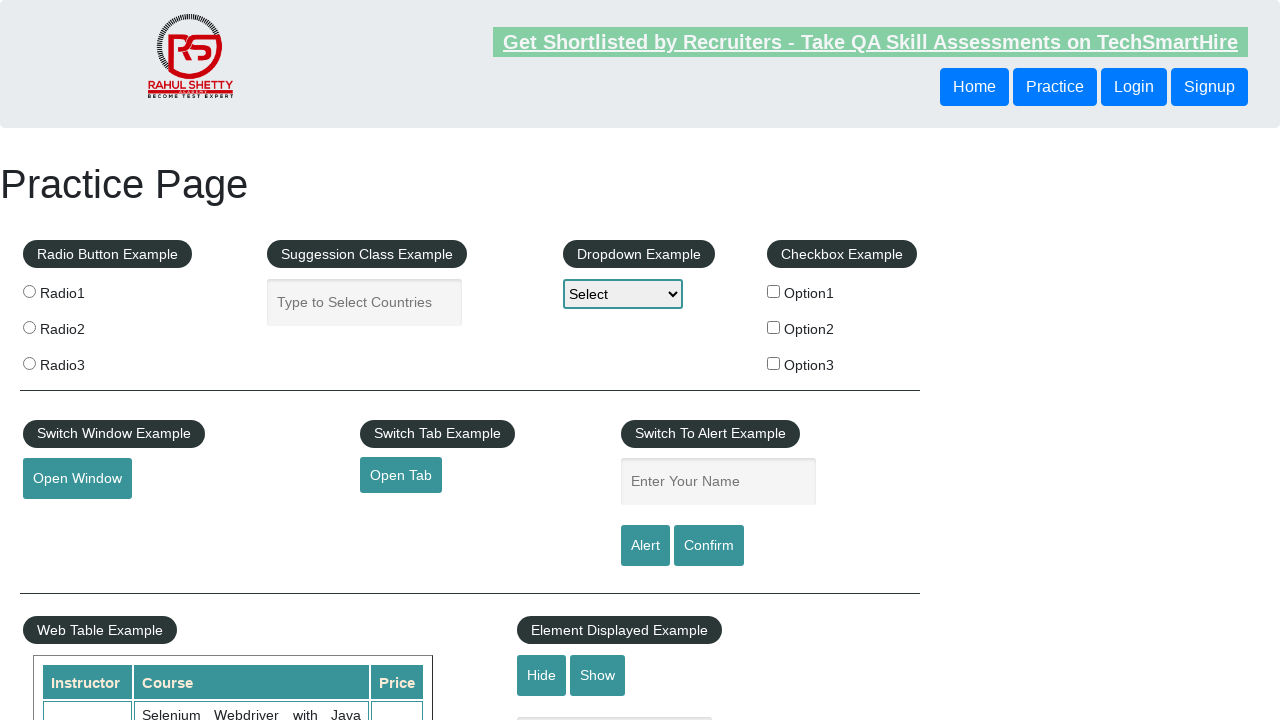

Clicked on the first footer link to verify it is clickable at (157, 482) on li.gf-li a >> nth=0
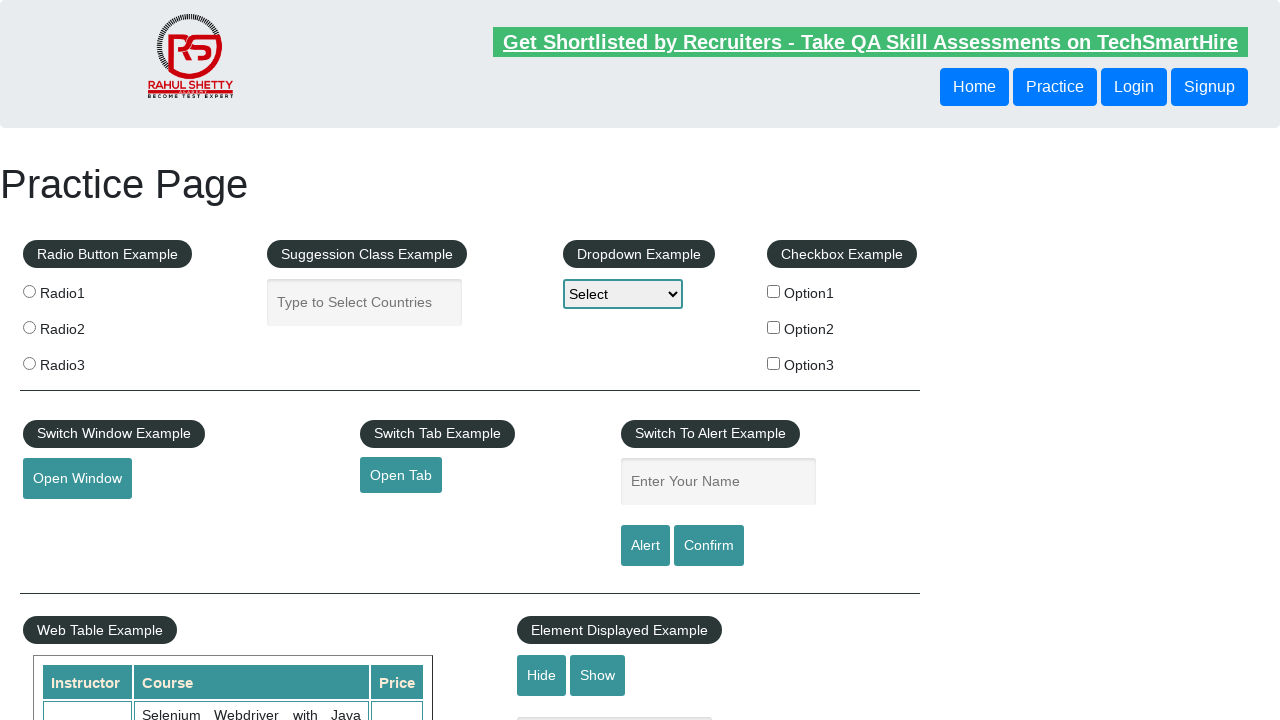

Waited for navigation to complete after clicking footer link
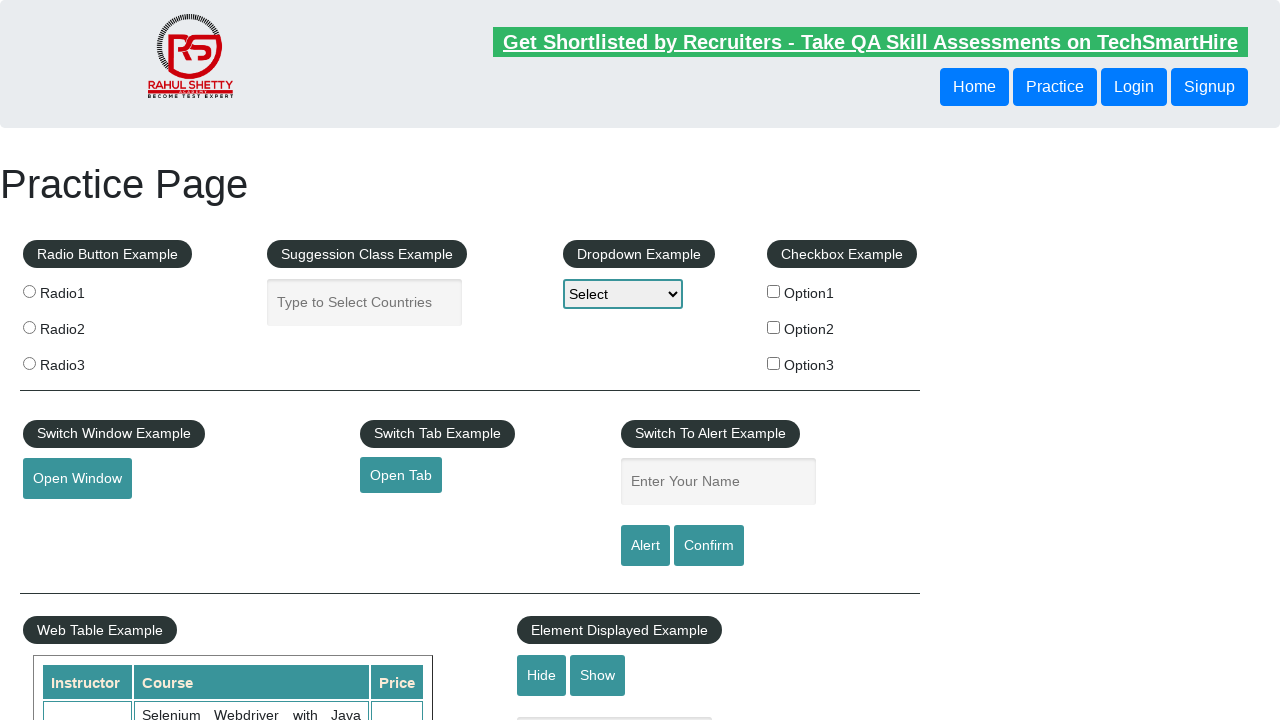

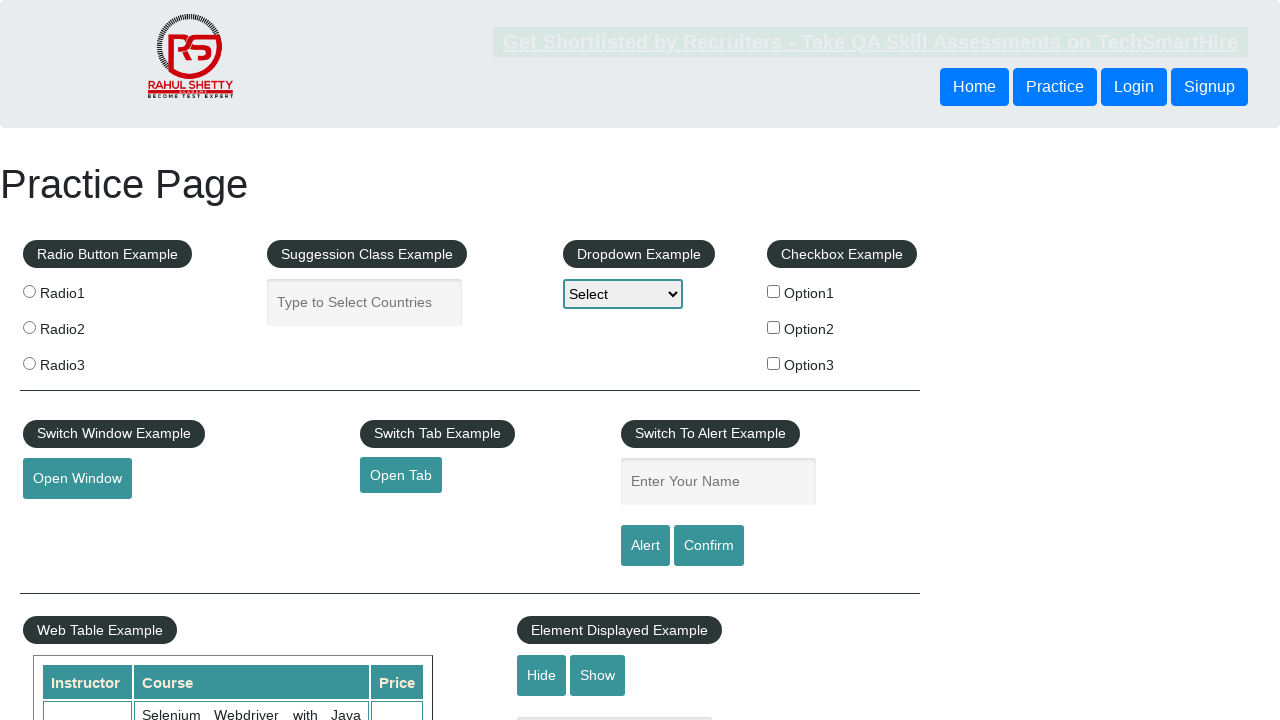